Tests the FAQ accordion functionality by clicking on each of 8 FAQ question items to expand them and verify the accordion panels display correctly.

Starting URL: https://qa-scooter.praktikum-services.ru/

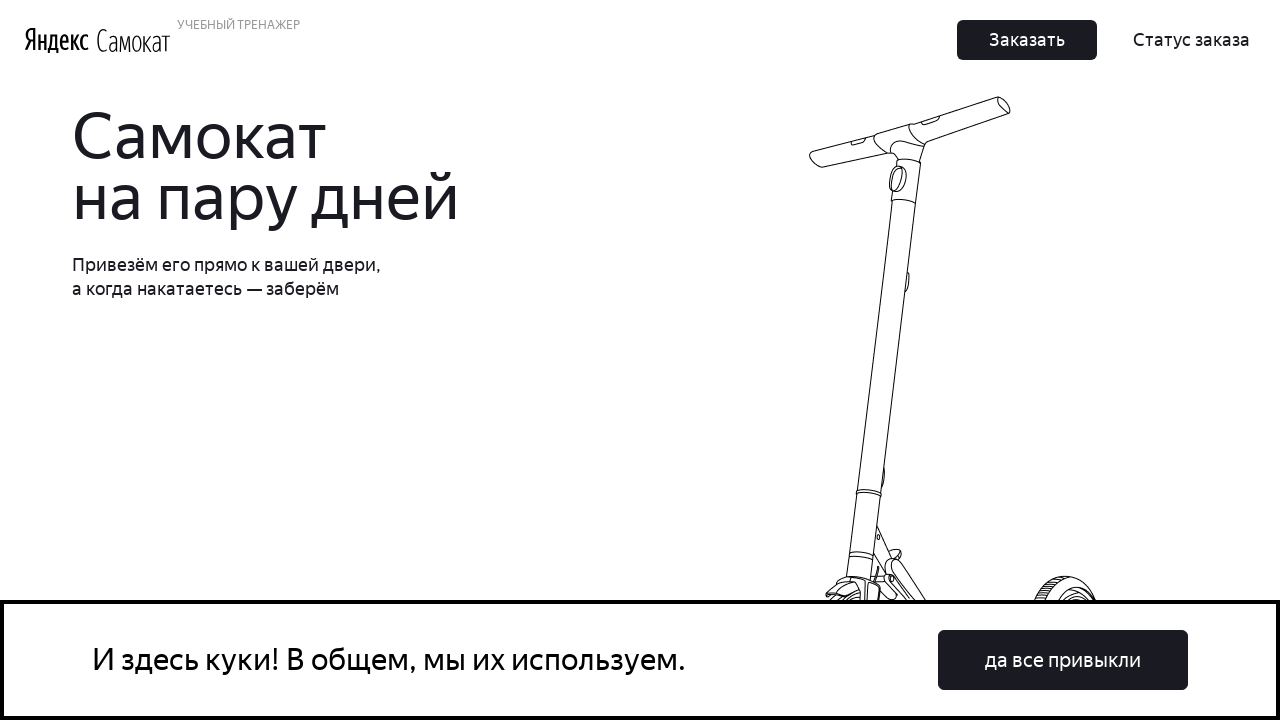

Clicked on FAQ question 1 to expand it at (967, 361) on xpath=//*[@id='root']/div/div/div[5]/div[2]/div/div[1]/div[1]
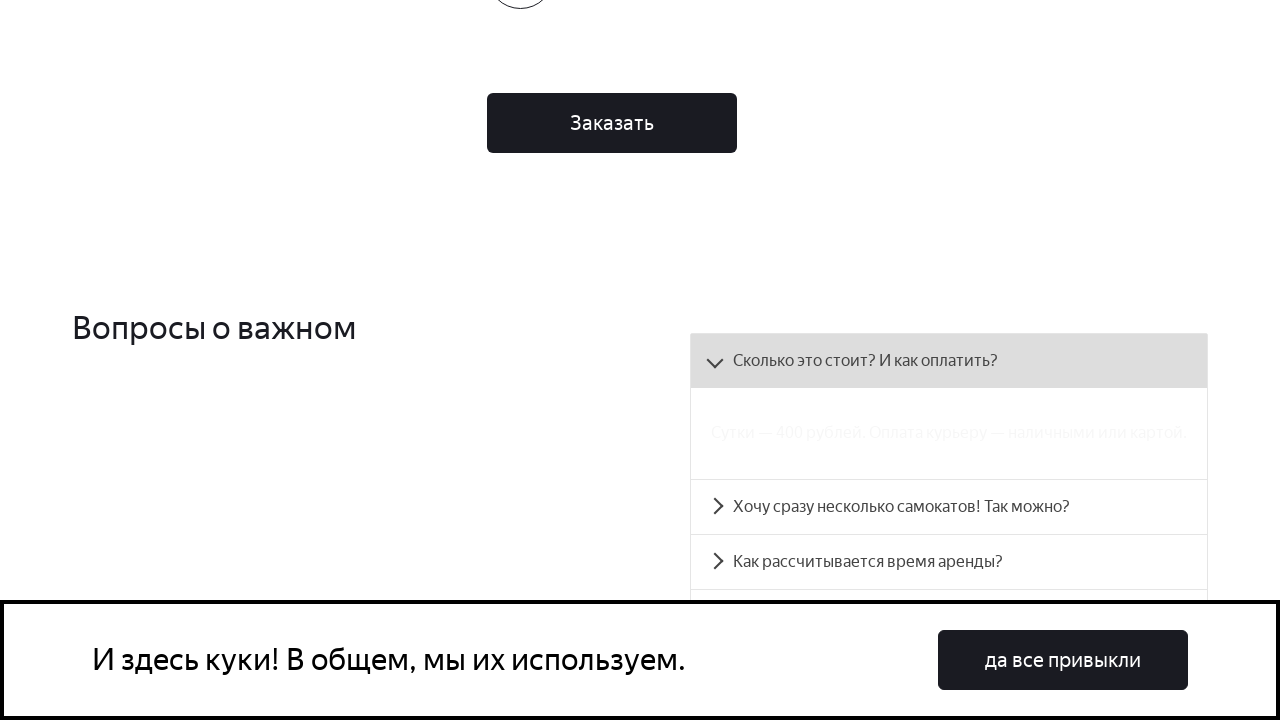

FAQ accordion panel 1 is now visible
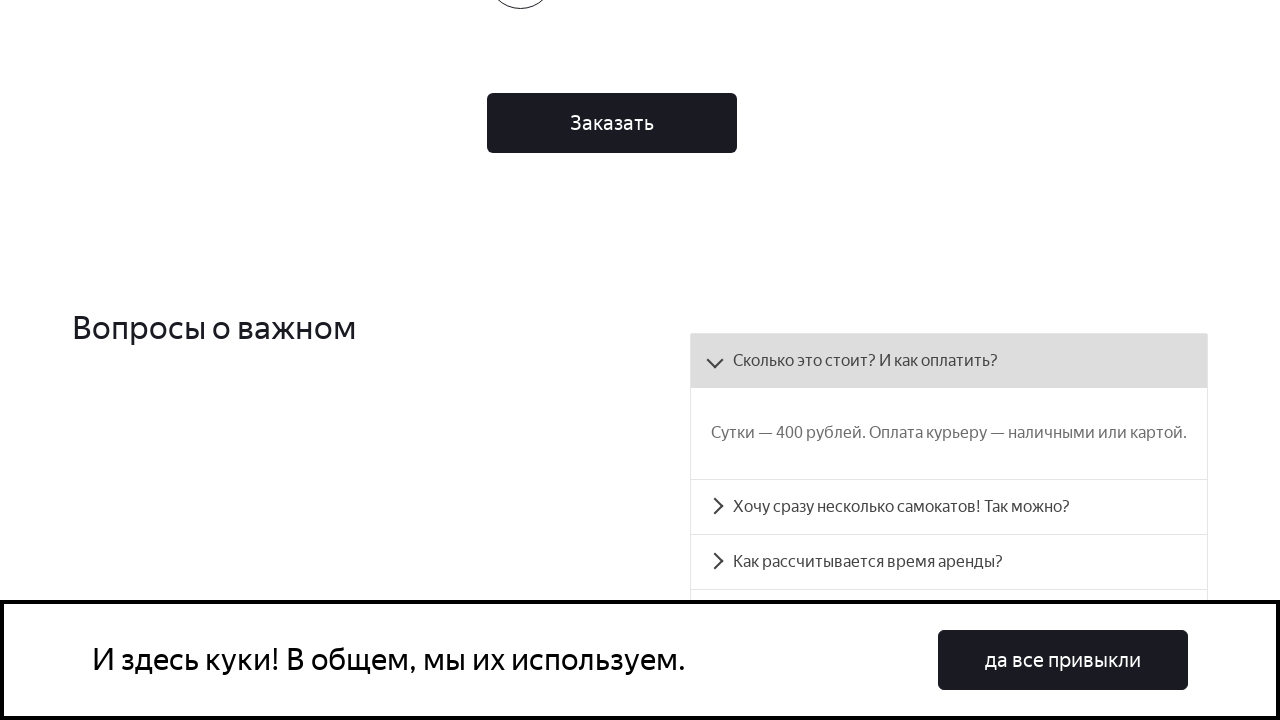

Clicked on FAQ question 2 to expand it at (949, 507) on xpath=//*[@id='root']/div/div/div[5]/div[2]/div/div[2]/div[1]
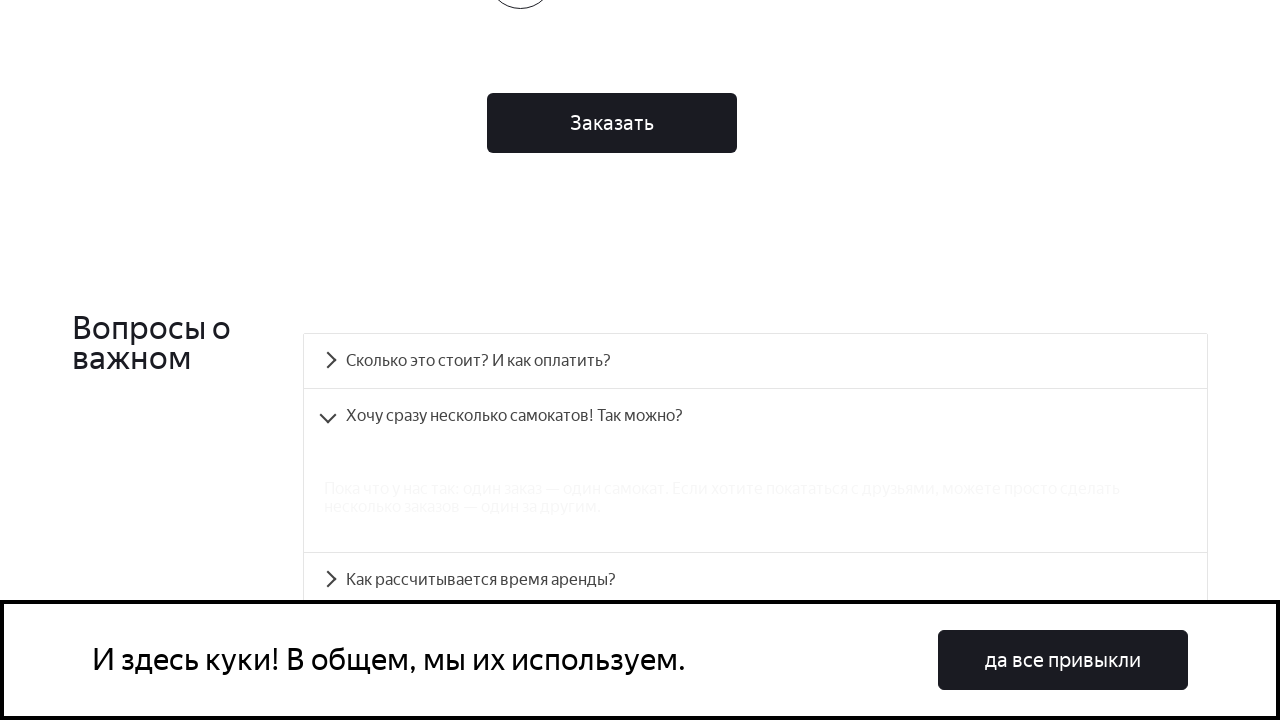

FAQ accordion panel 2 is now visible
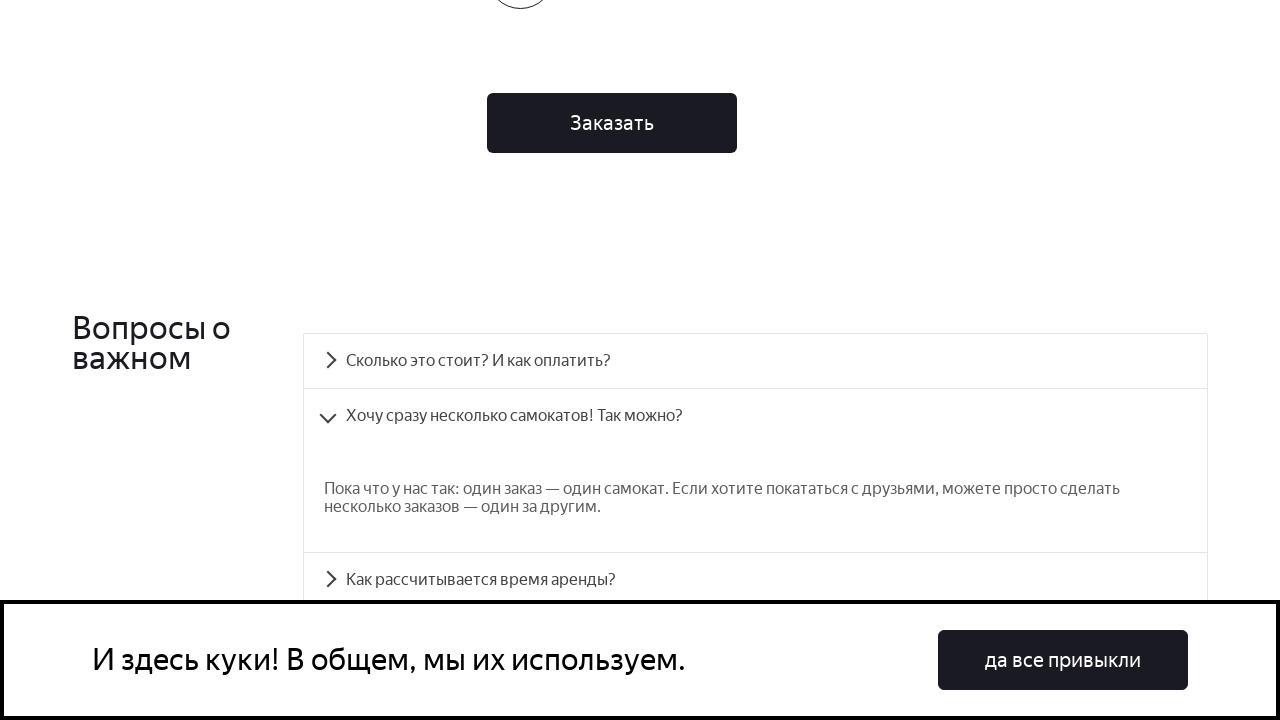

Clicked on FAQ question 3 to expand it at (755, 580) on xpath=//*[@id='root']/div/div/div[5]/div[2]/div/div[3]/div[1]
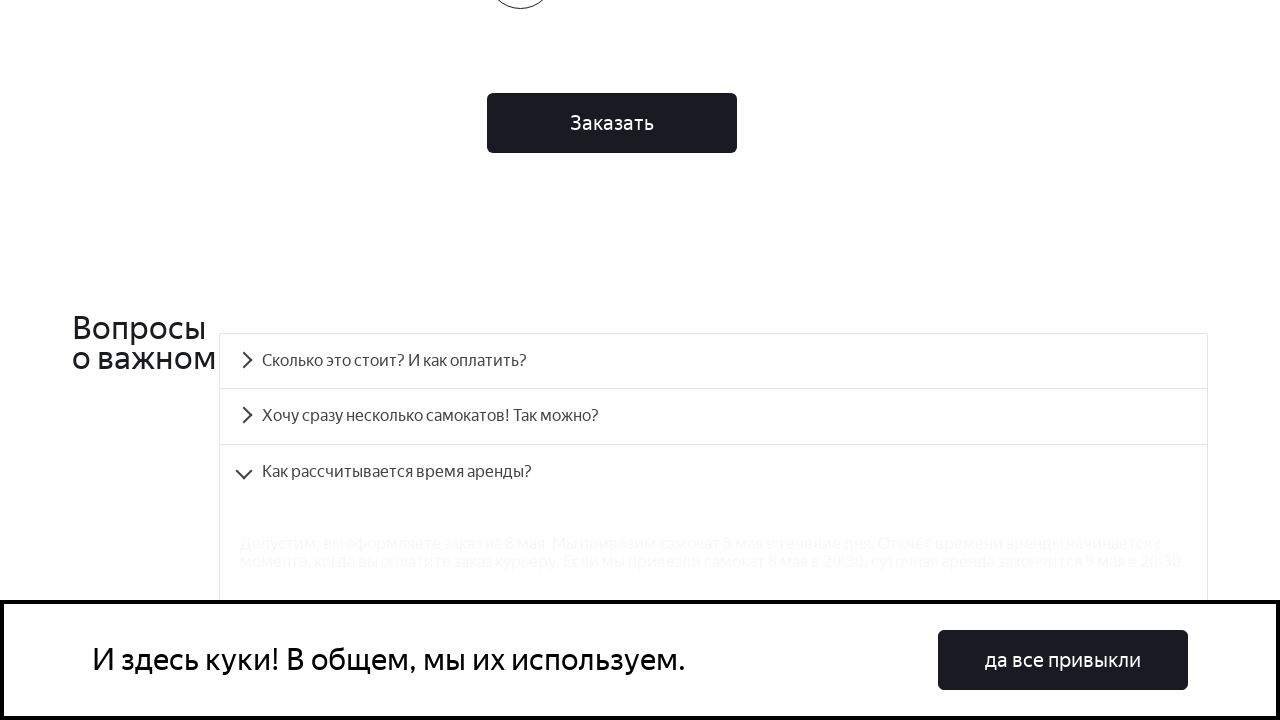

FAQ accordion panel 3 is now visible
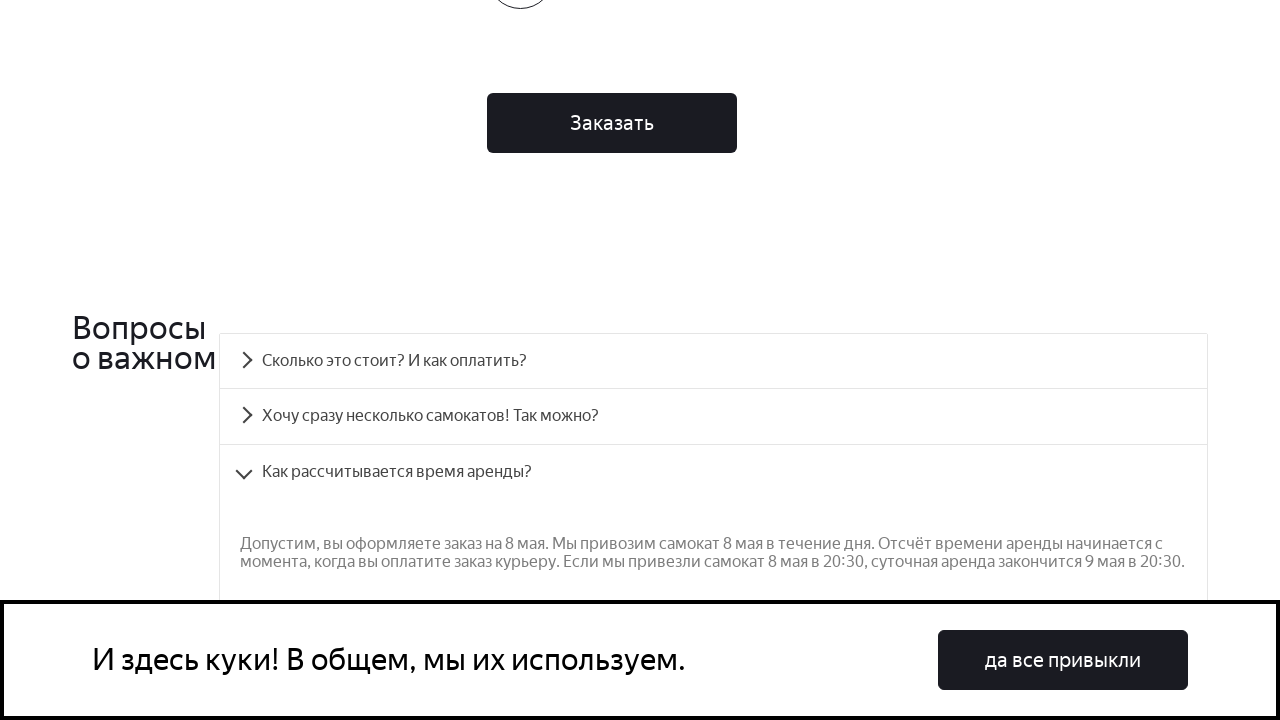

Clicked on FAQ question 4 to expand it at (714, 361) on xpath=//*[@id='root']/div/div/div[5]/div[2]/div/div[4]/div[1]
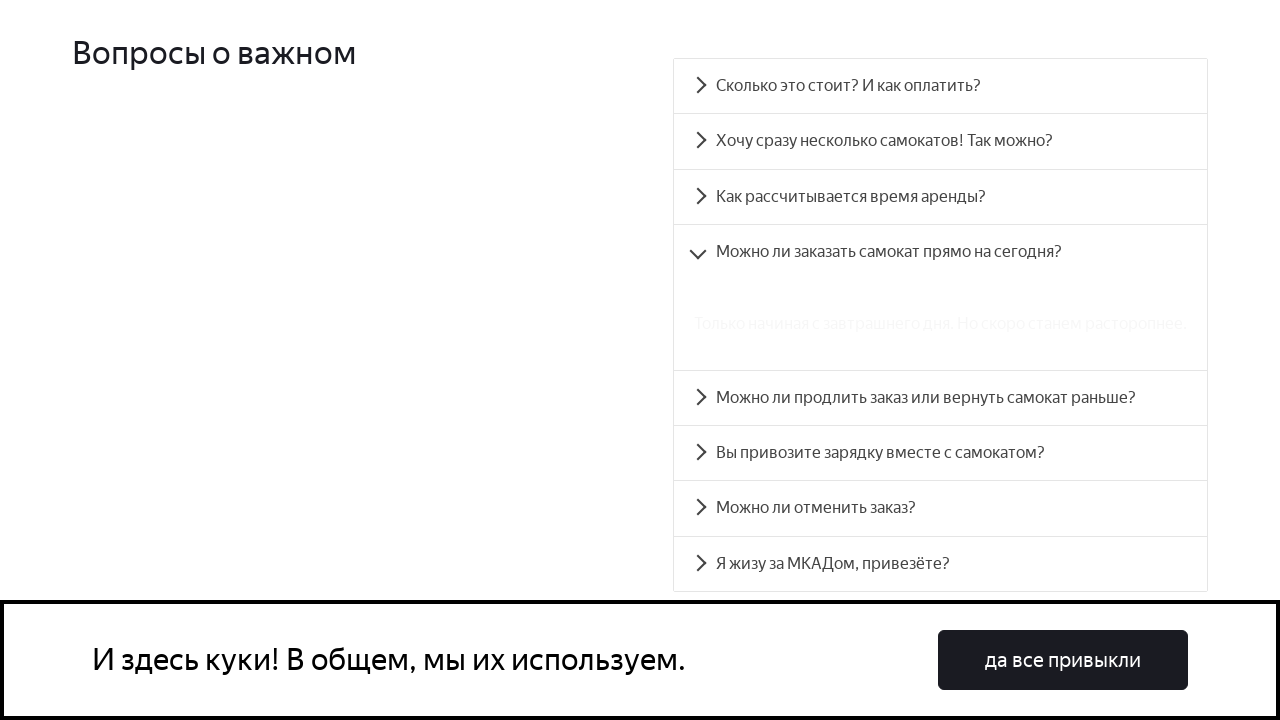

FAQ accordion panel 4 is now visible
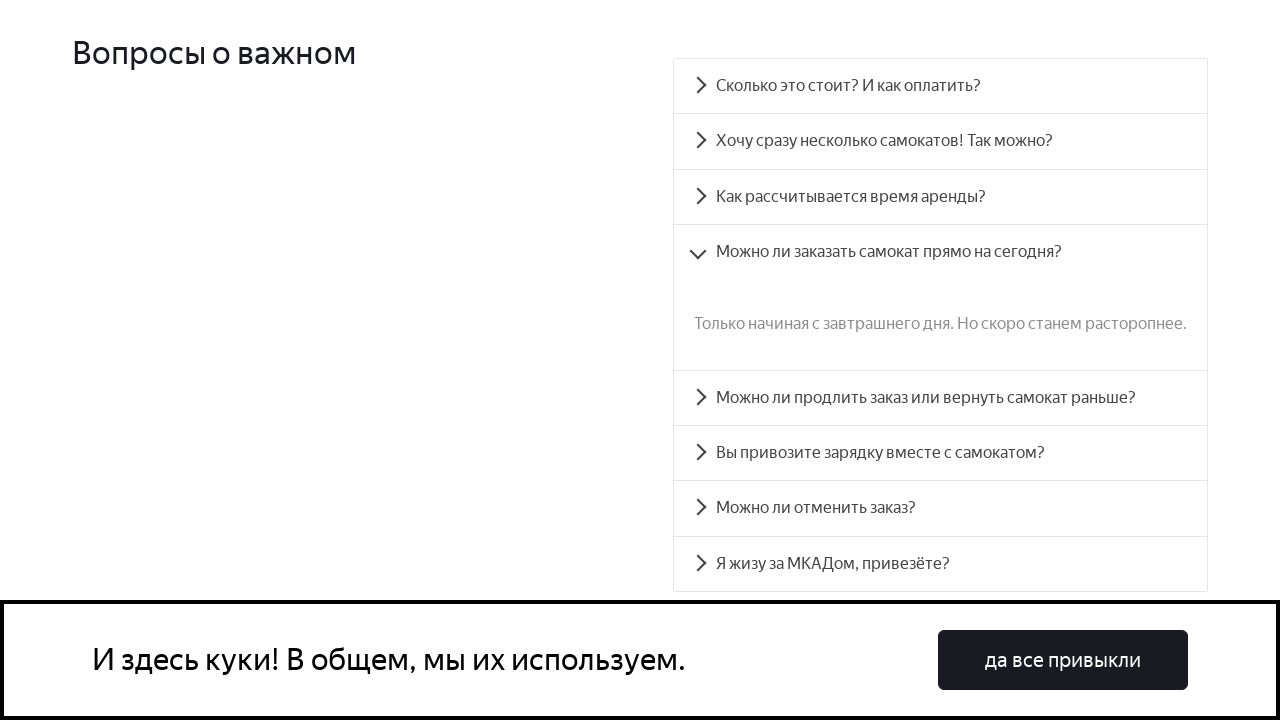

Clicked on FAQ question 5 to expand it at (940, 398) on xpath=//*[@id='root']/div/div/div[5]/div[2]/div/div[5]/div[1]
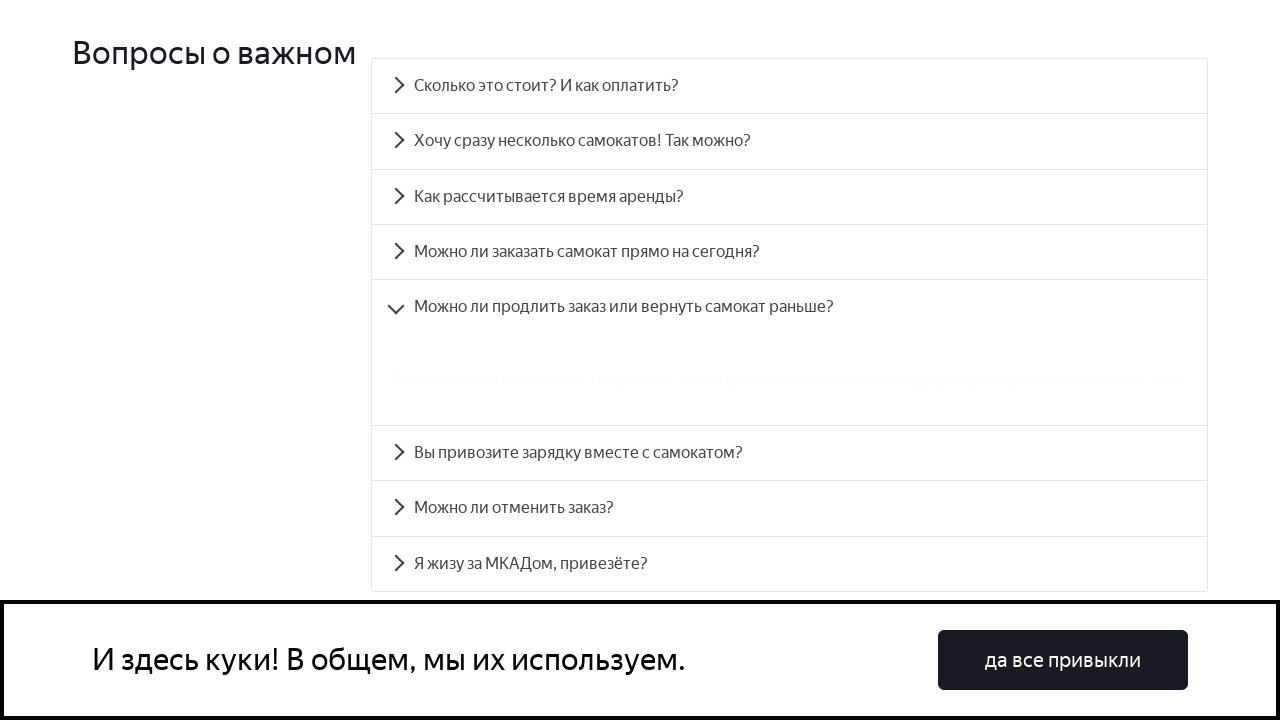

FAQ accordion panel 5 is now visible
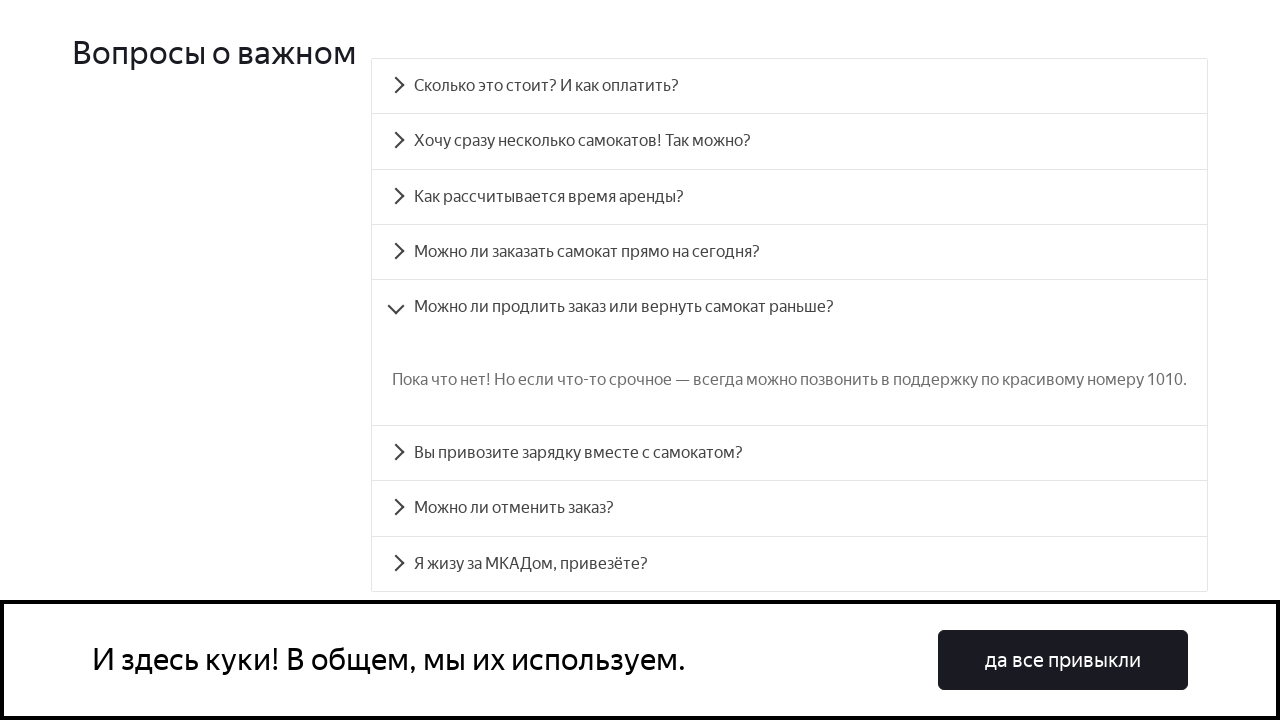

Clicked on FAQ question 6 to expand it at (790, 453) on xpath=//*[@id='root']/div/div/div[5]/div[2]/div/div[6]/div[1]
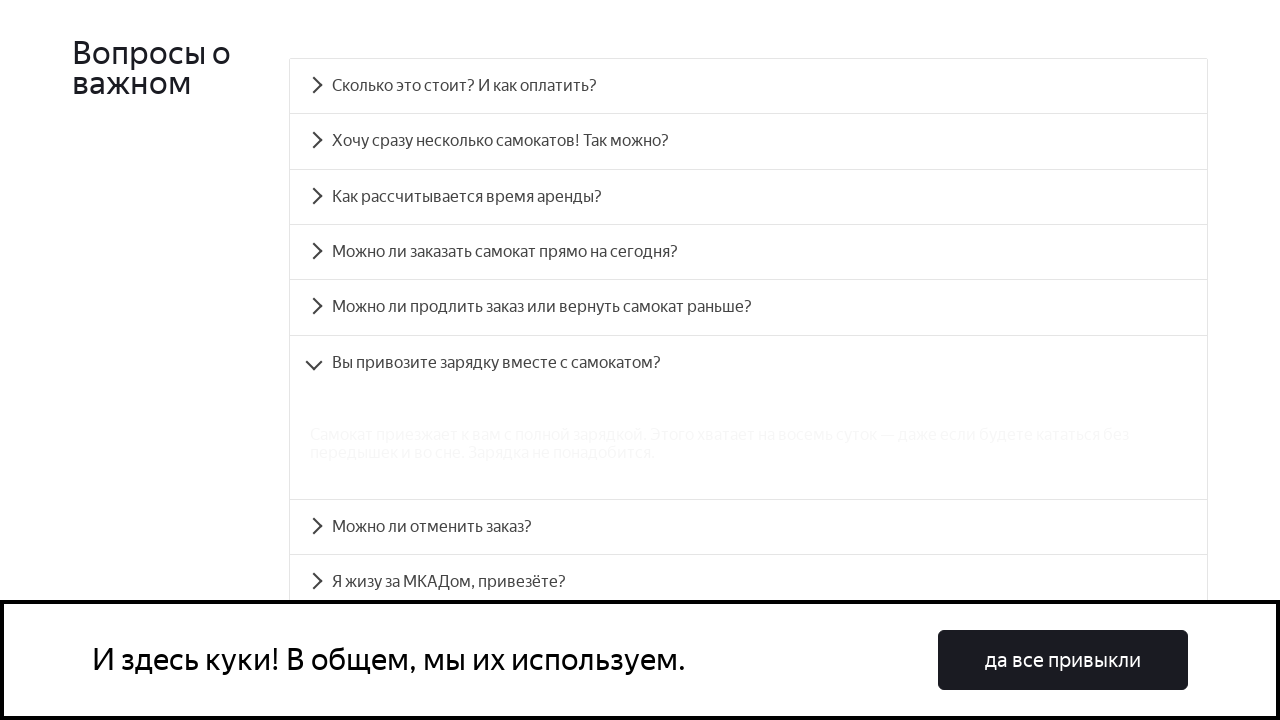

FAQ accordion panel 6 is now visible
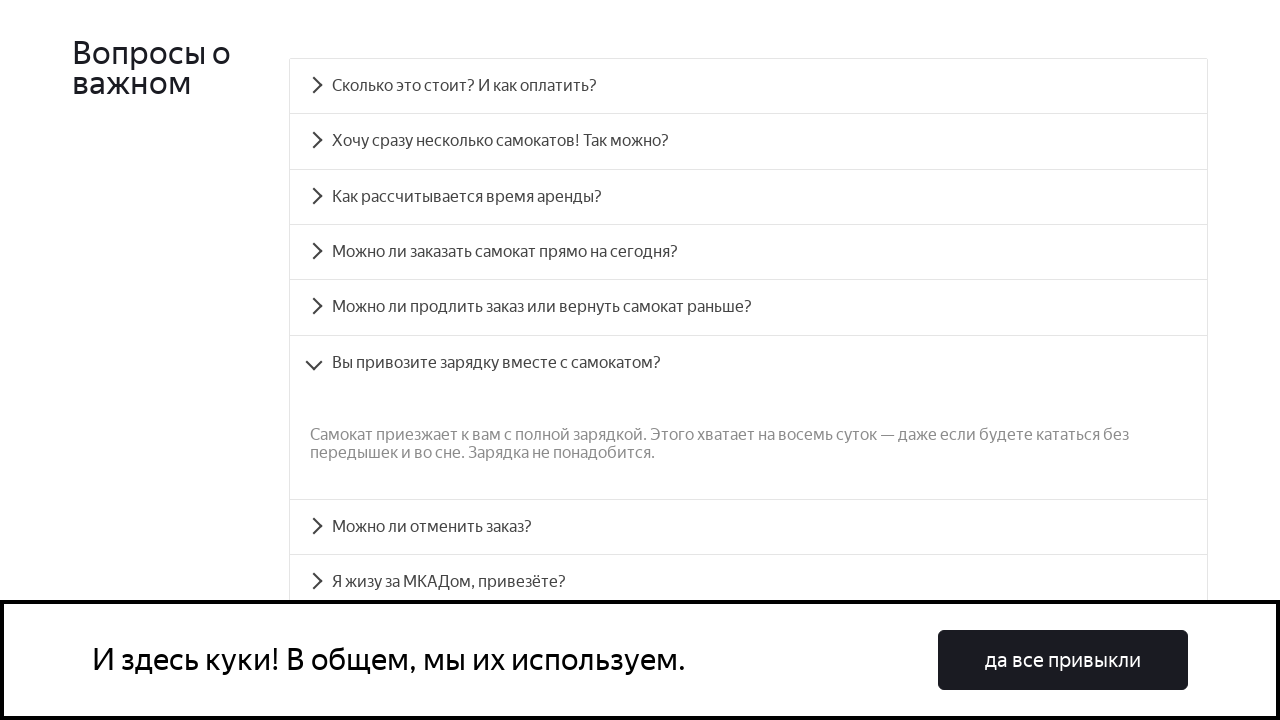

Clicked on FAQ question 7 to expand it at (748, 527) on xpath=//*[@id='root']/div/div/div[5]/div[2]/div/div[7]/div[1]
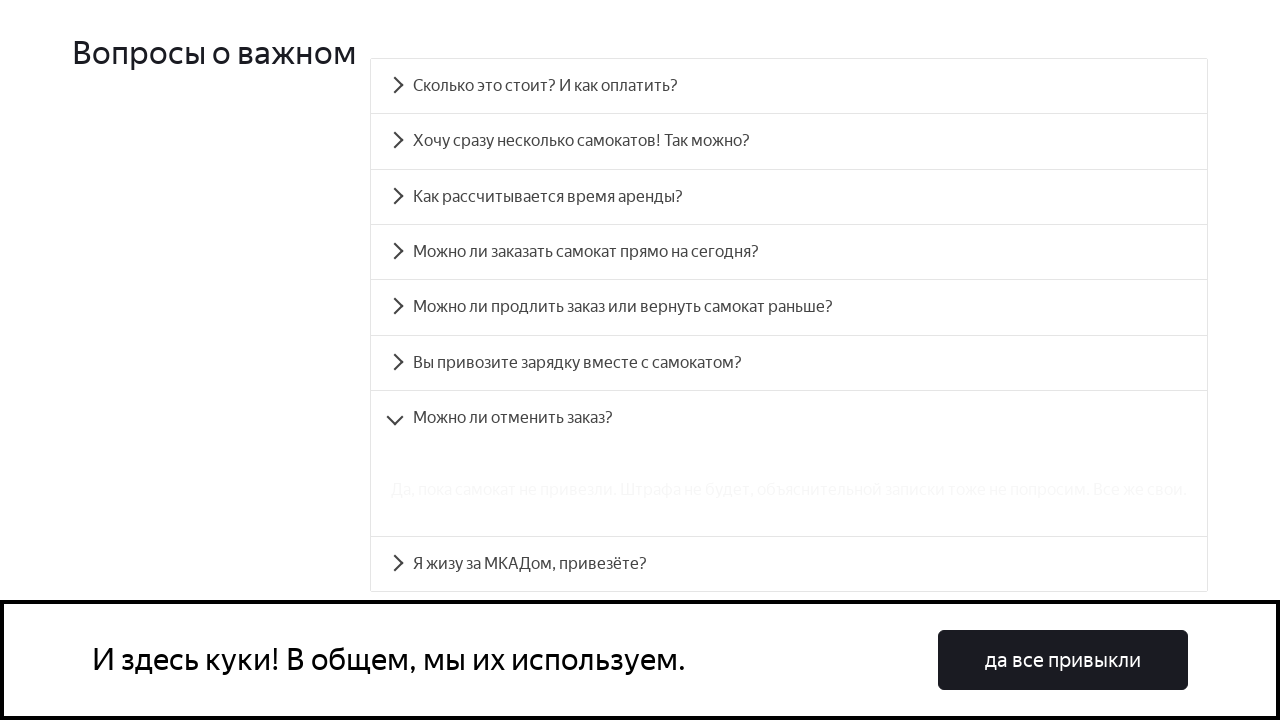

FAQ accordion panel 7 is now visible
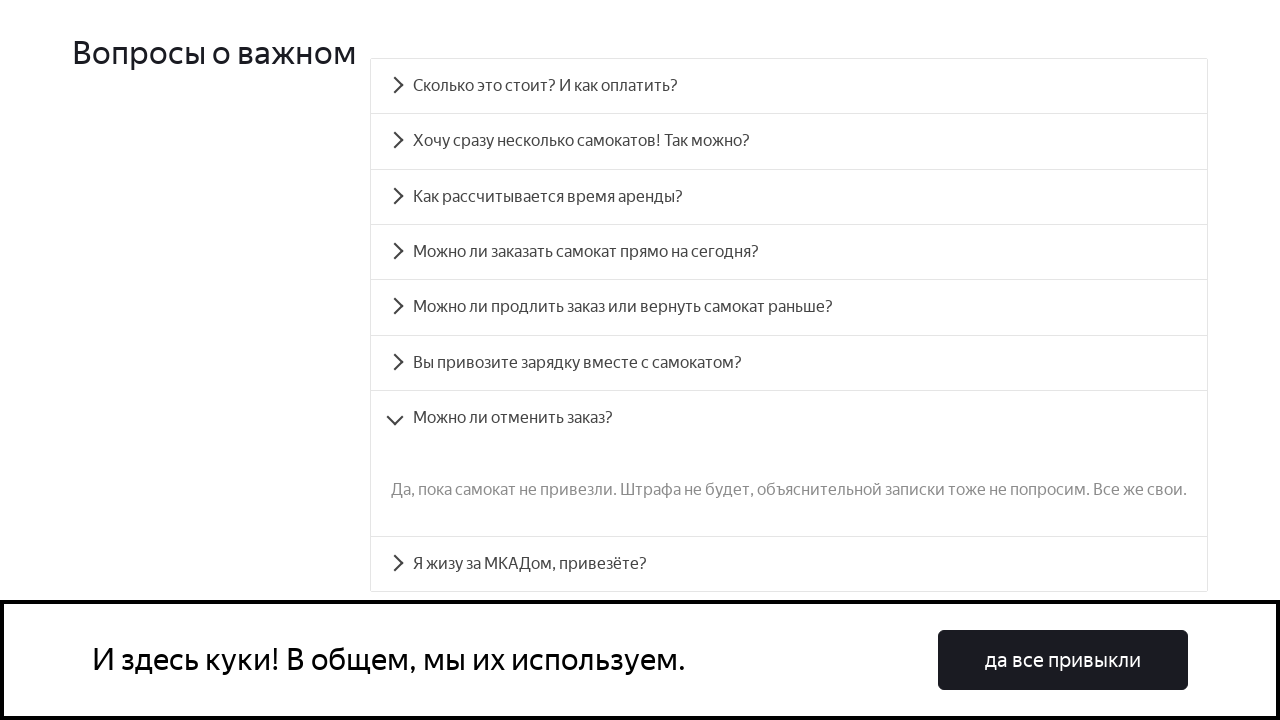

Clicked on FAQ question 8 to expand it at (789, 564) on xpath=//*[@id='root']/div/div/div[5]/div[2]/div/div[8]/div[1]
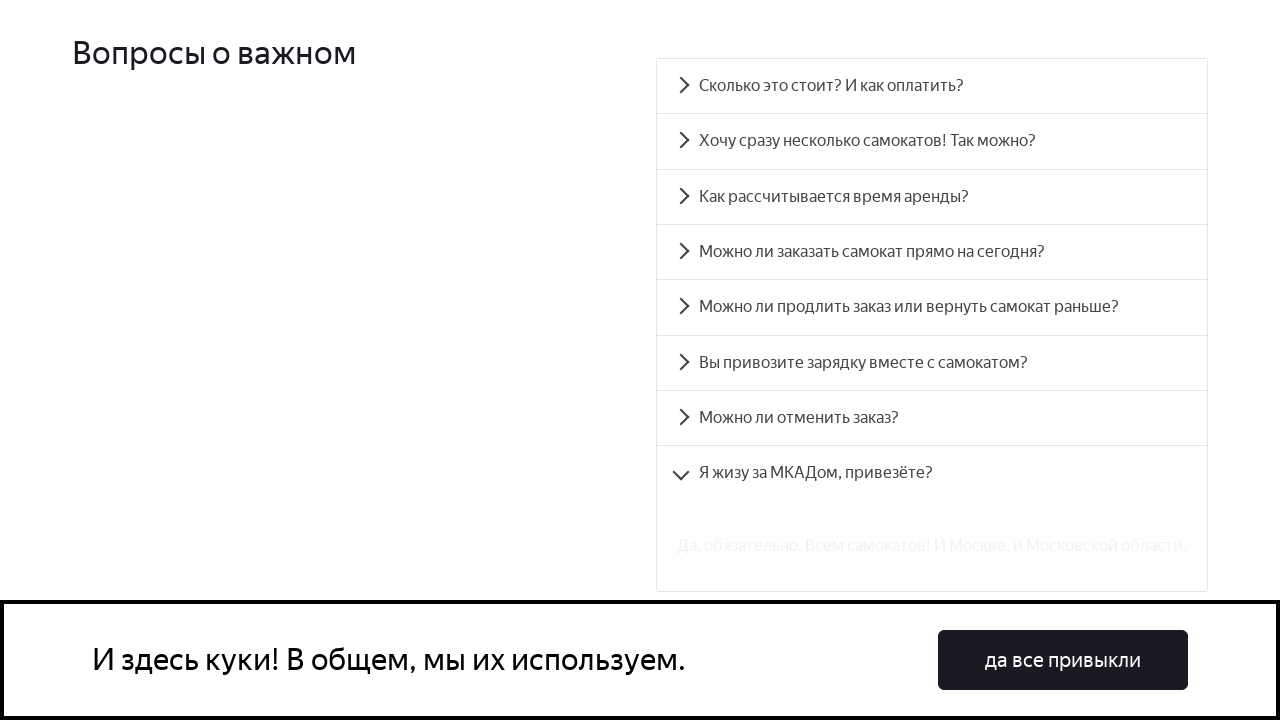

FAQ accordion panel 8 is now visible
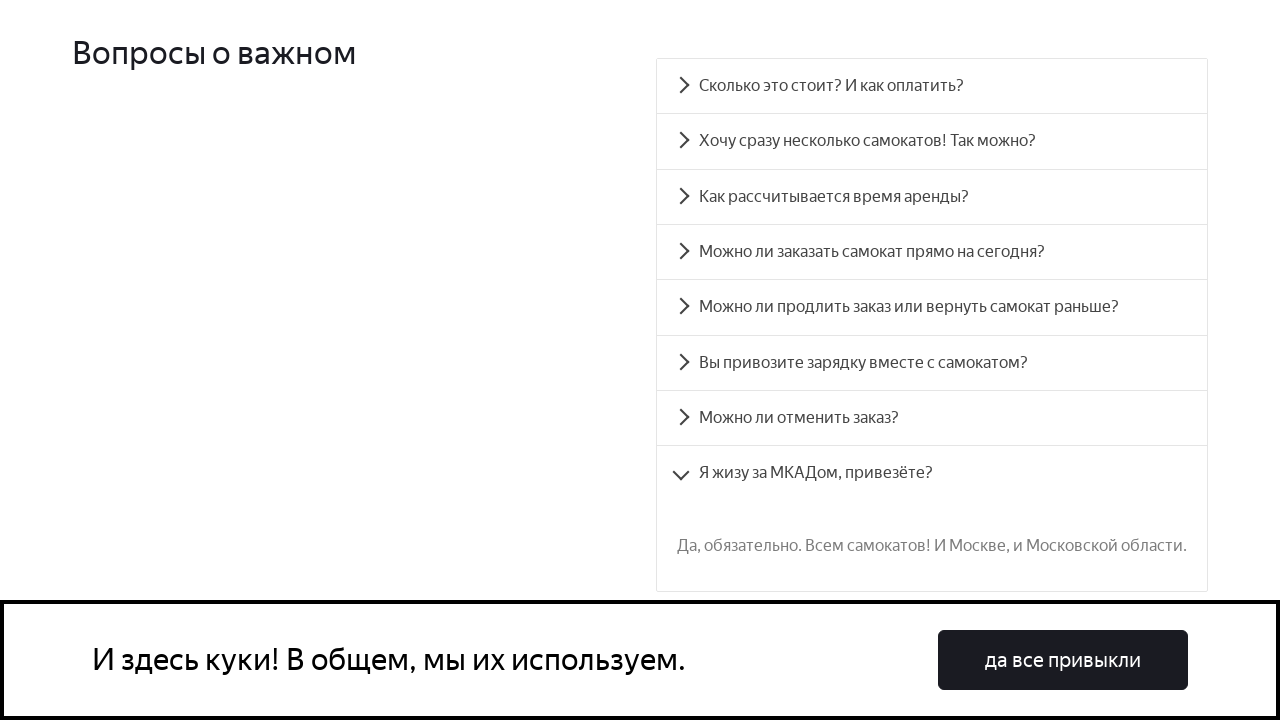

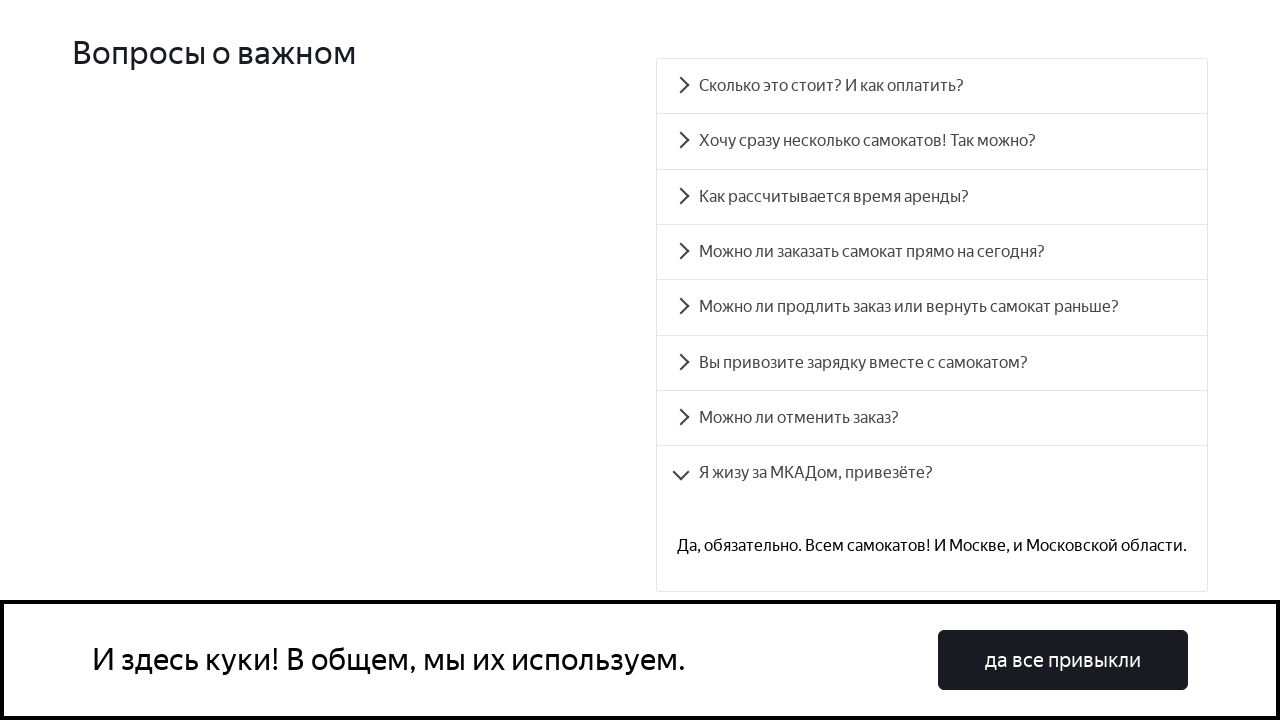